Tests JavaScript alert interactions including simple alerts, confirm dialogs, and prompt dialogs with text input

Starting URL: https://the-internet.herokuapp.com/javascript_alerts

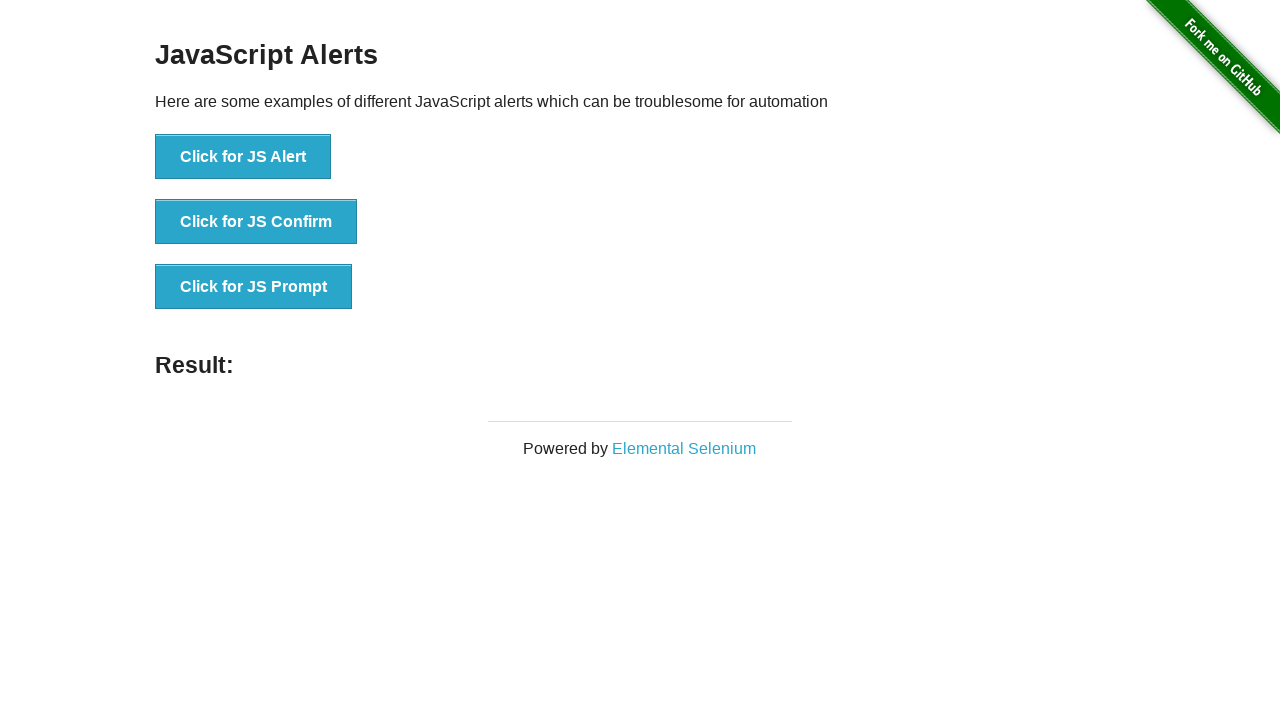

Set up dialog handler to accept alert
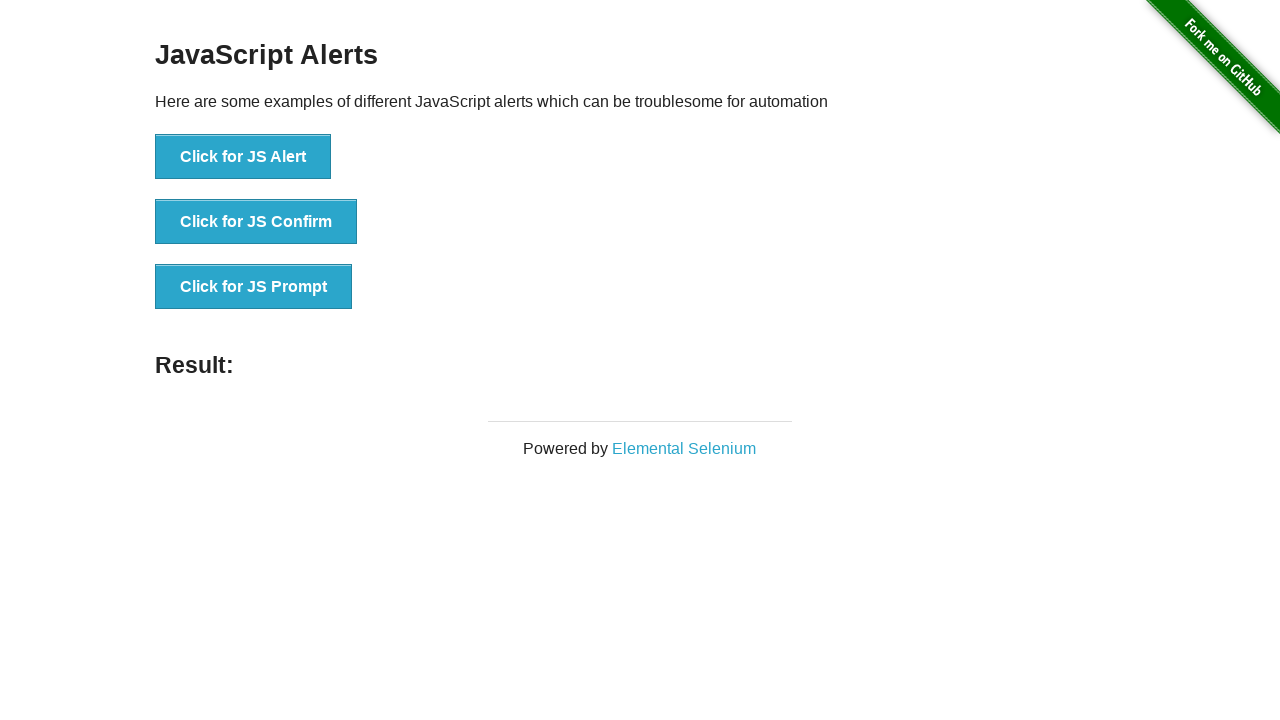

Clicked button to trigger JavaScript alert at (243, 157) on [onclick='jsAlert()']
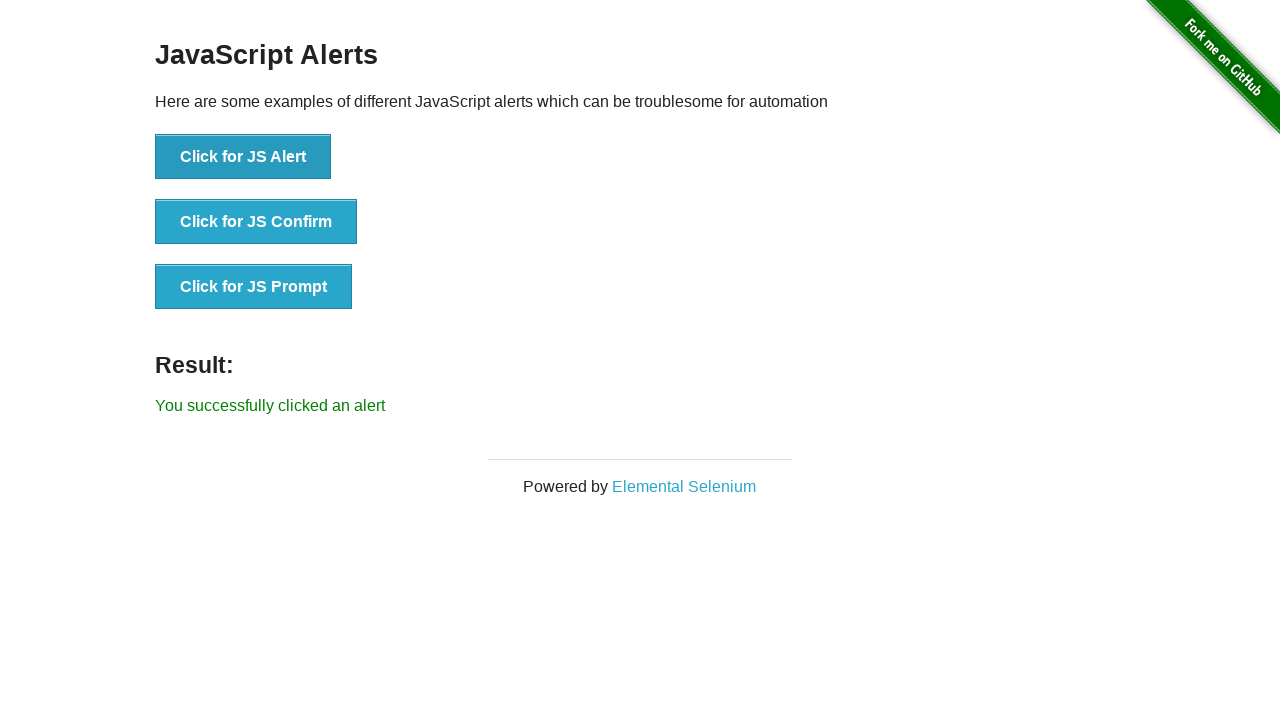

Retrieved alert result text: You successfully clicked an alert
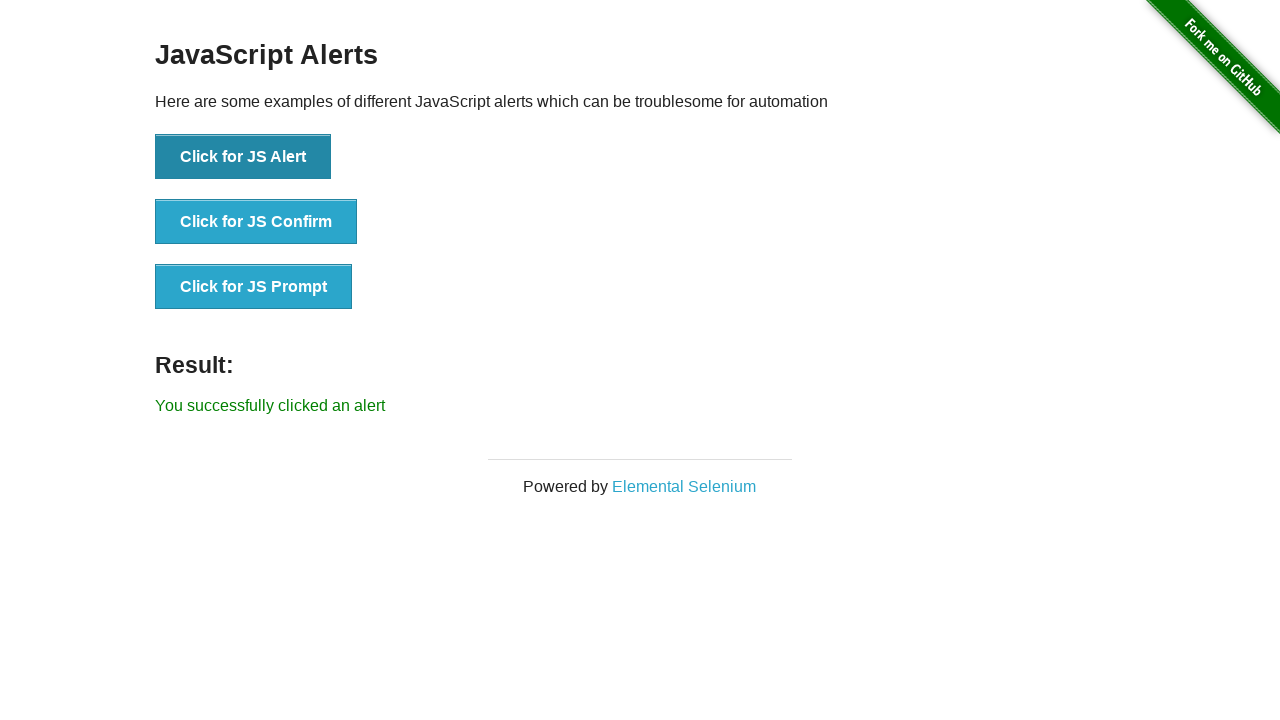

Set up dialog handler to dismiss confirm dialog
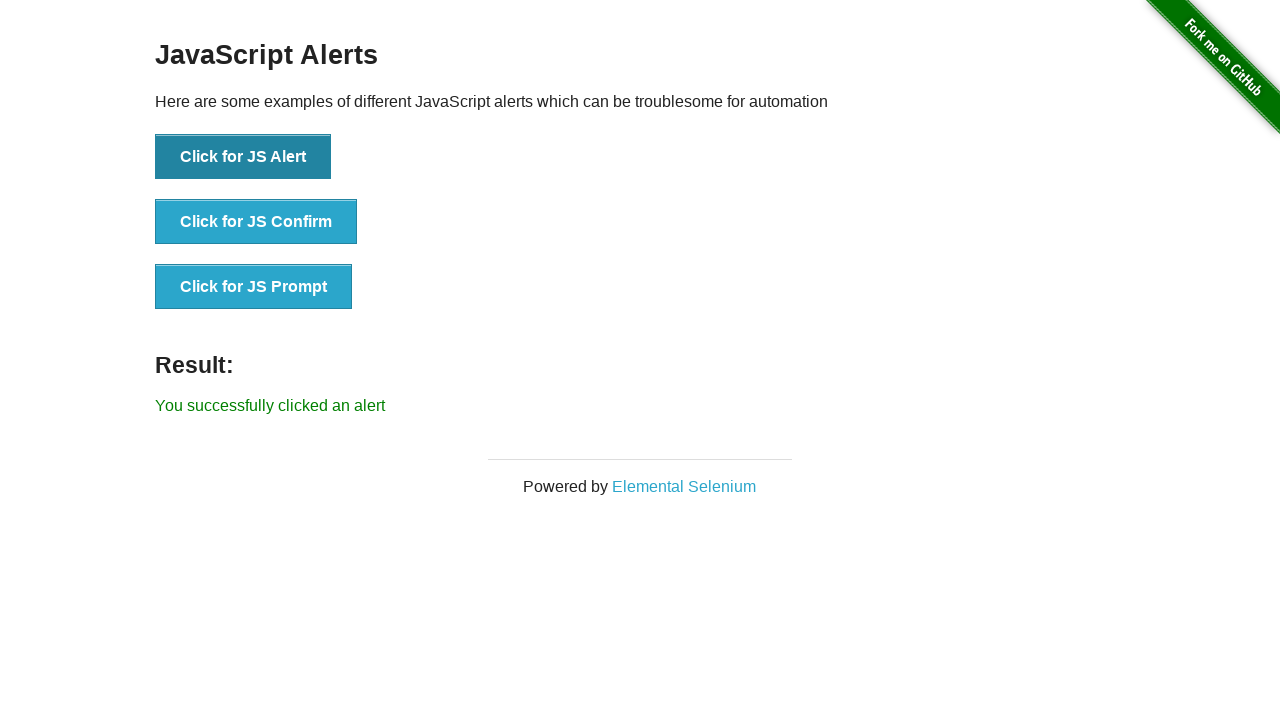

Clicked button to trigger JavaScript confirm dialog at (256, 222) on [onclick='jsConfirm()']
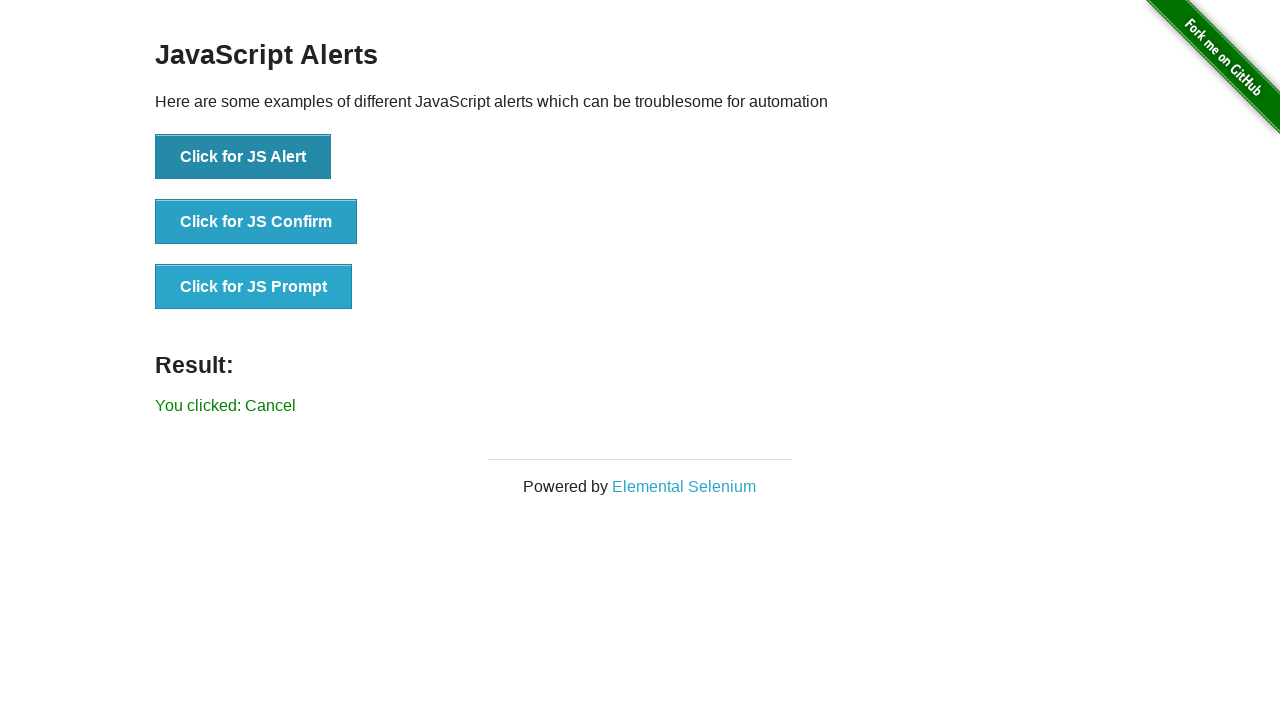

Retrieved confirm dialog result text: You clicked: Cancel
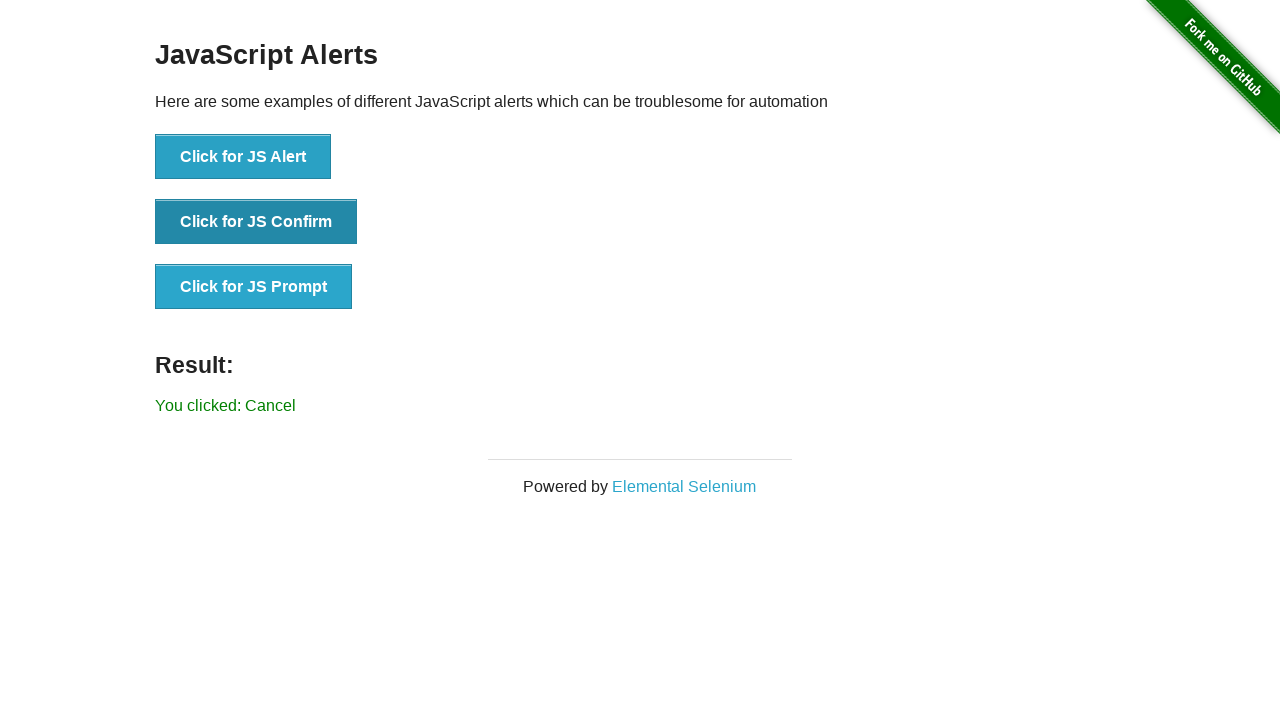

Set up dialog handler to accept prompt with text input
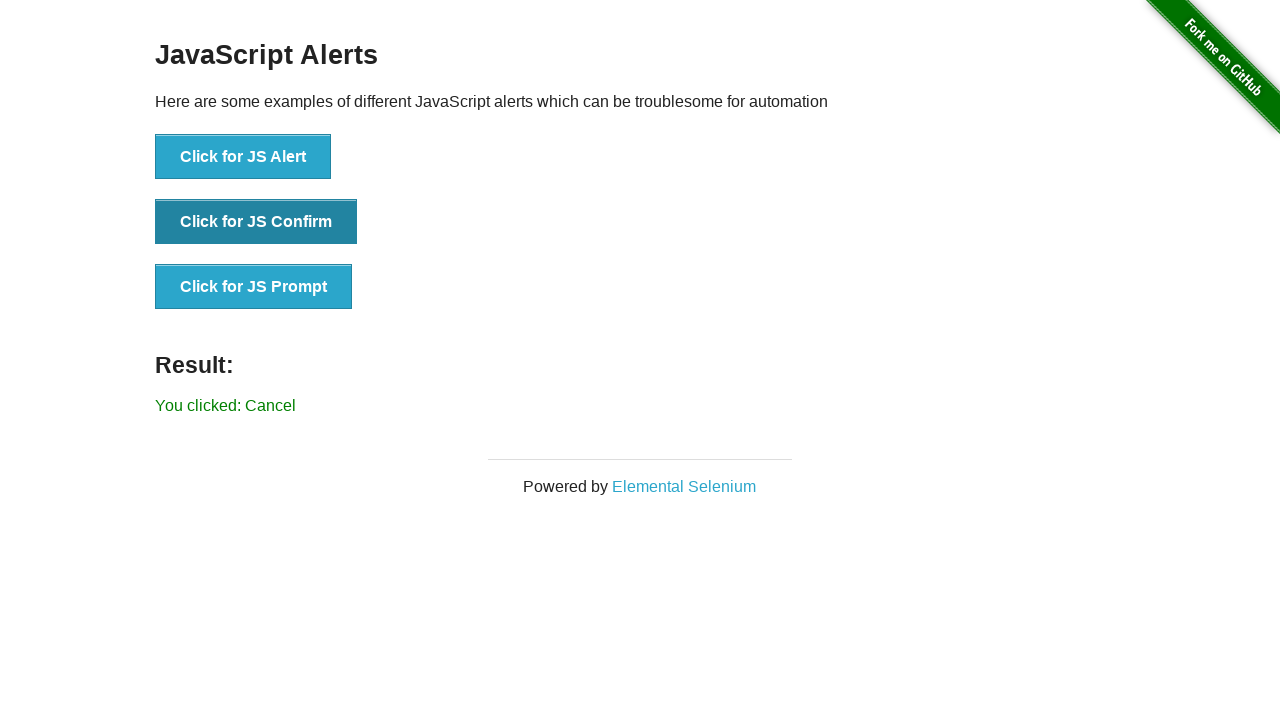

Clicked button to trigger JavaScript prompt dialog at (254, 287) on [onclick='jsPrompt()']
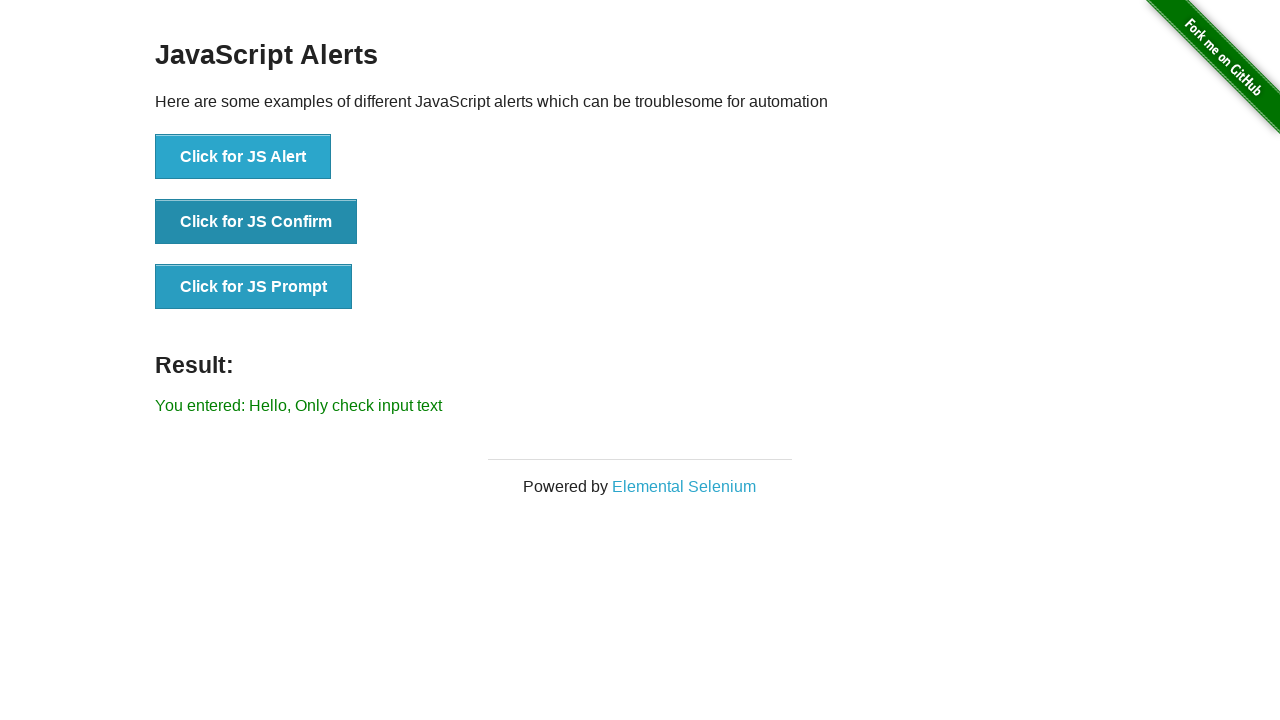

Retrieved prompt dialog result text: You entered: Hello, Only check input text
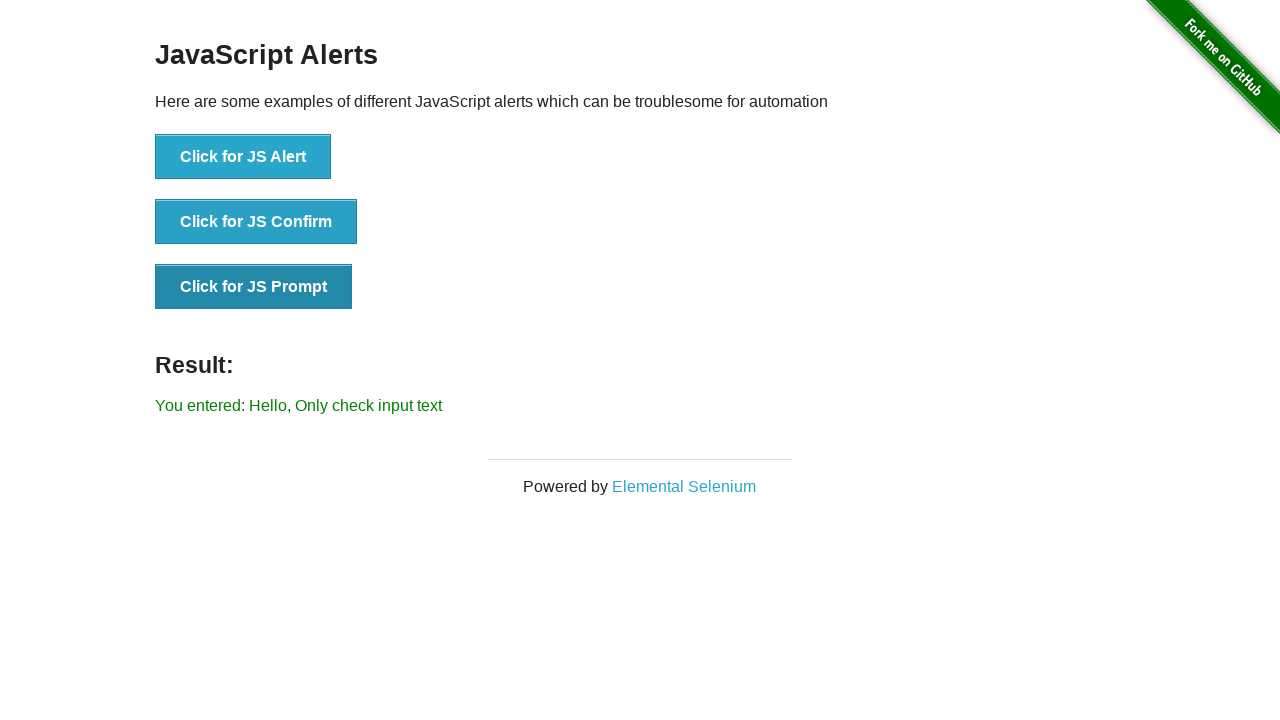

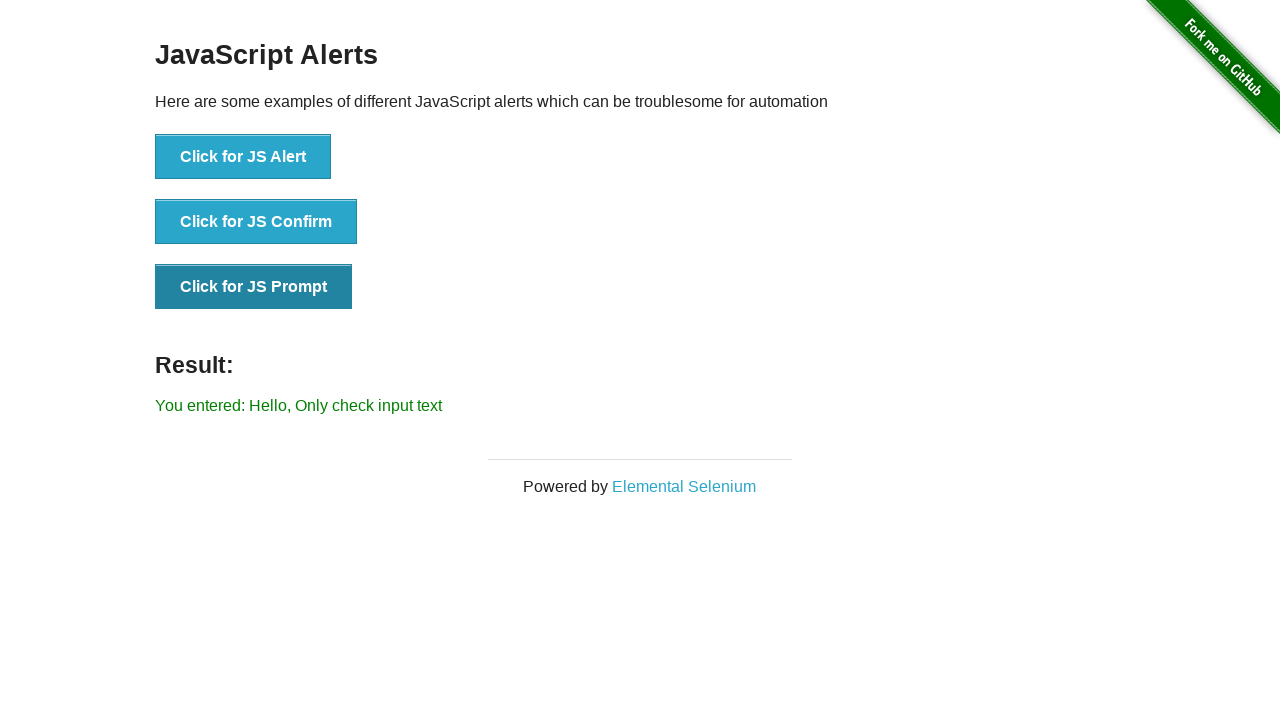